Launches the Flipkart website and maximizes the browser window to verify the homepage loads correctly

Starting URL: https://www.flipkart.com/

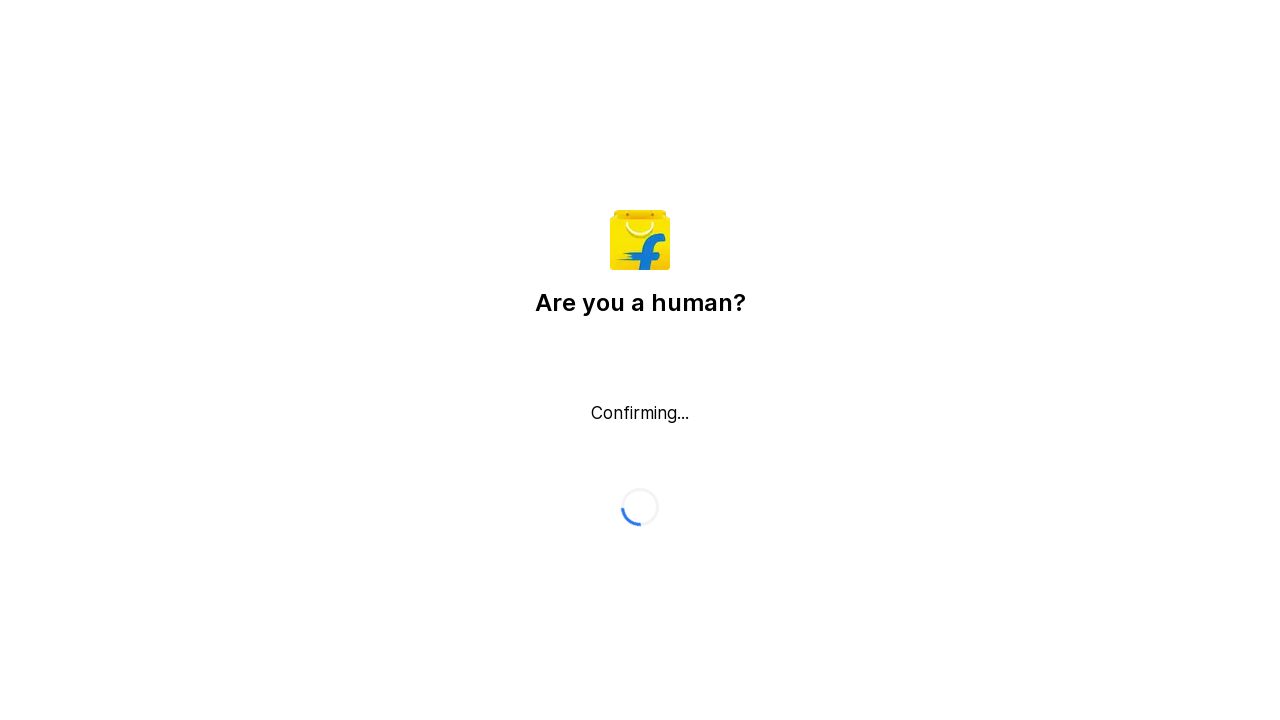

Navigated to Flipkart homepage
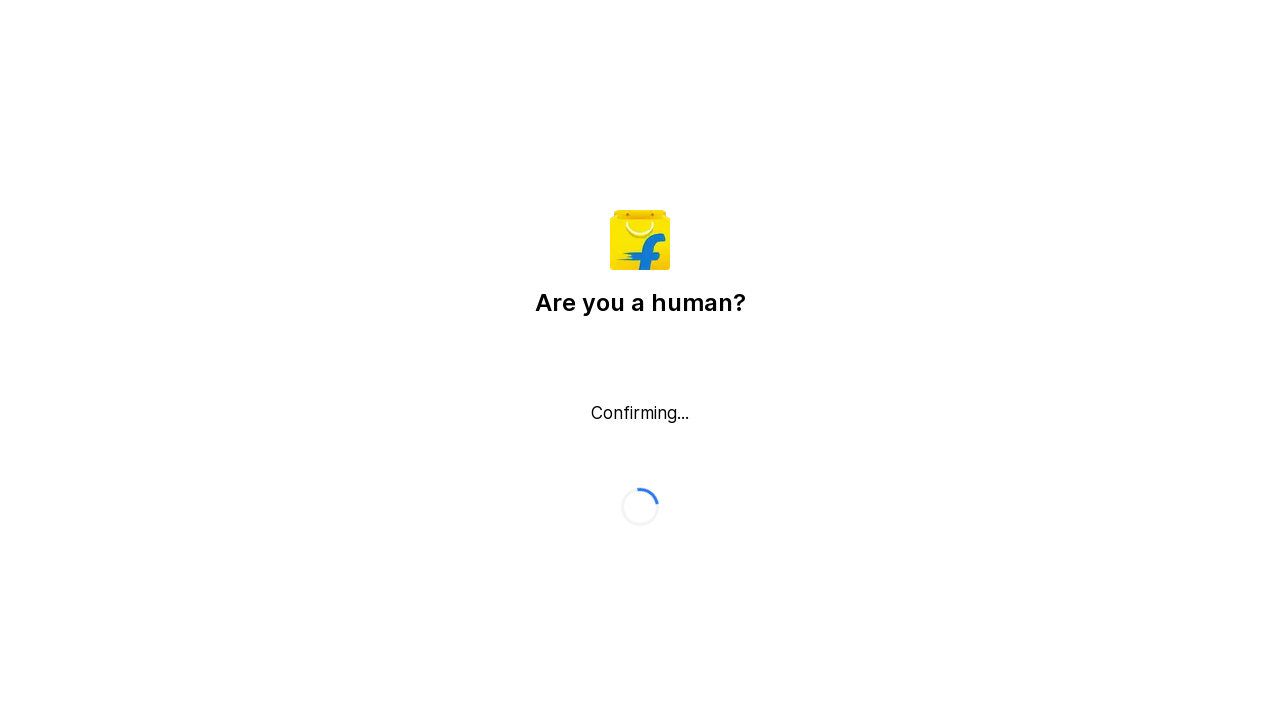

Maximized browser window to 1920x1080
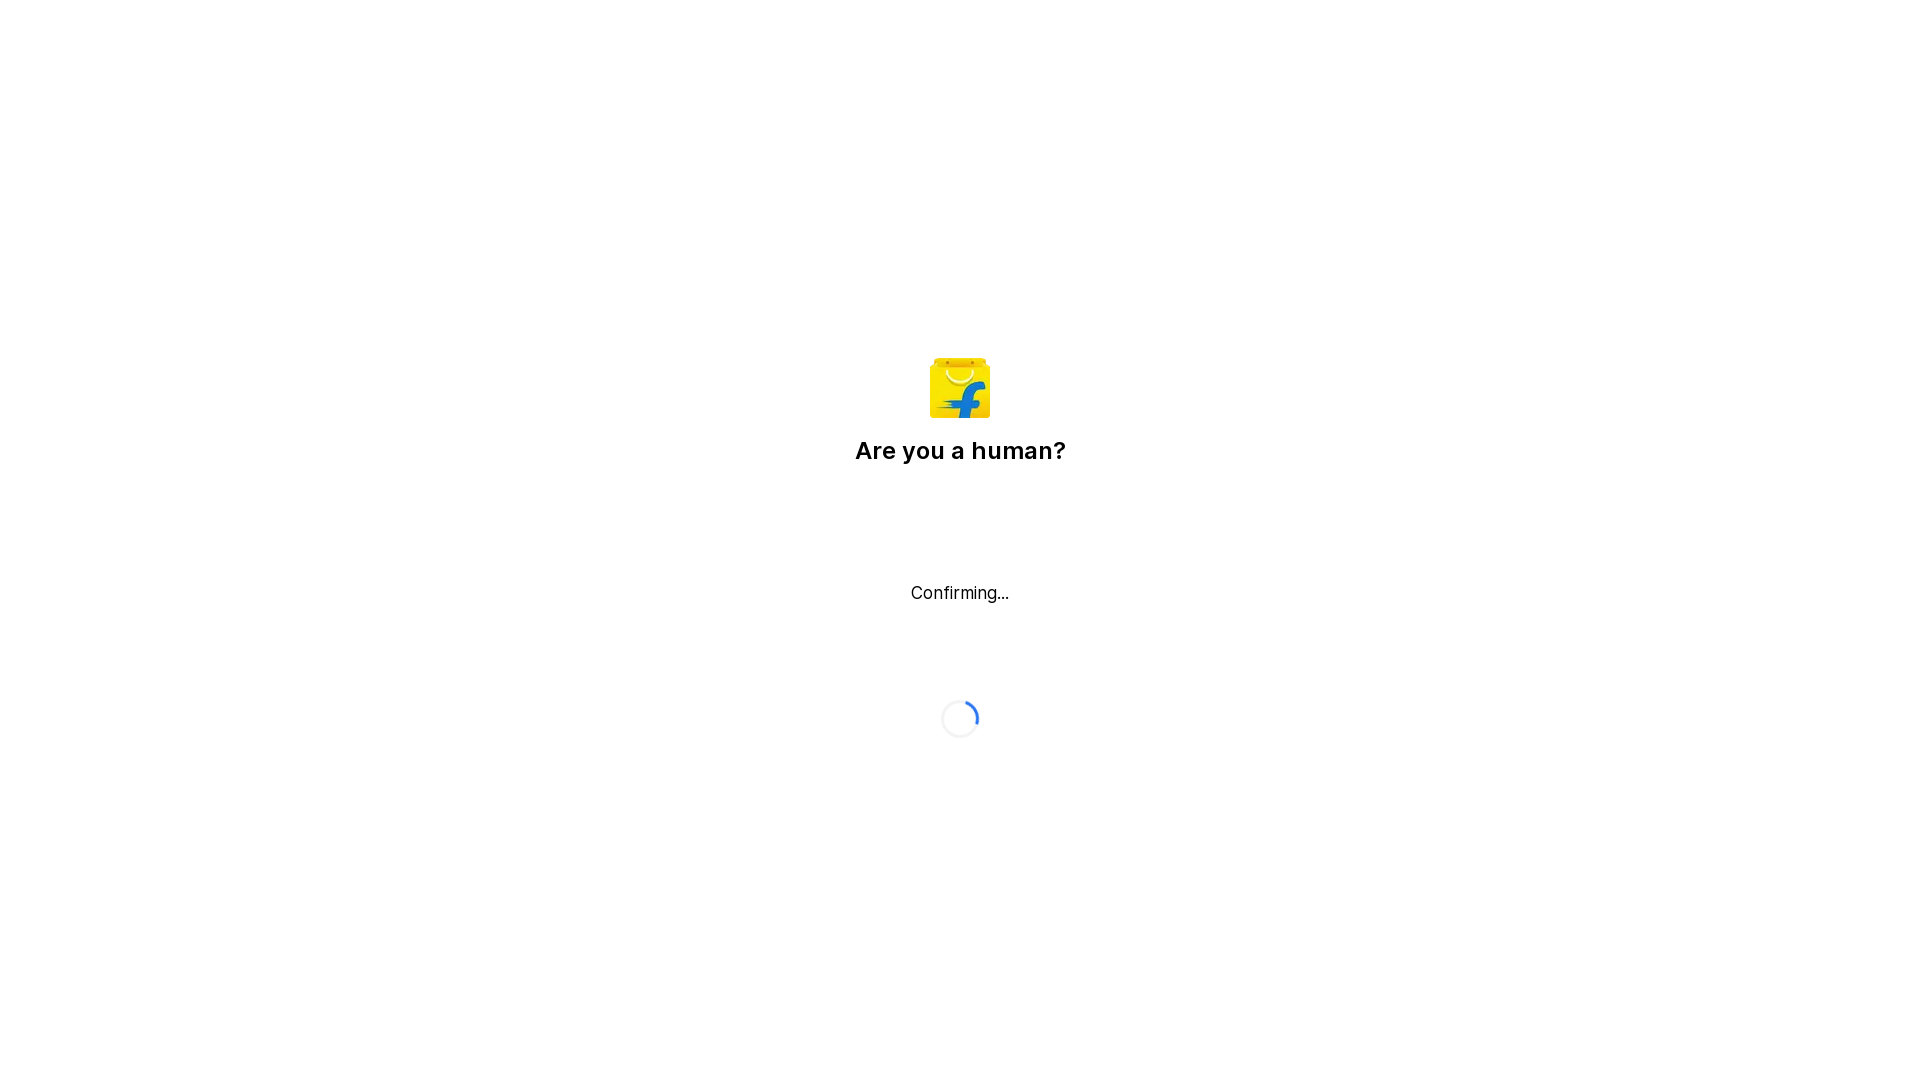

Main page content loaded and body element is visible
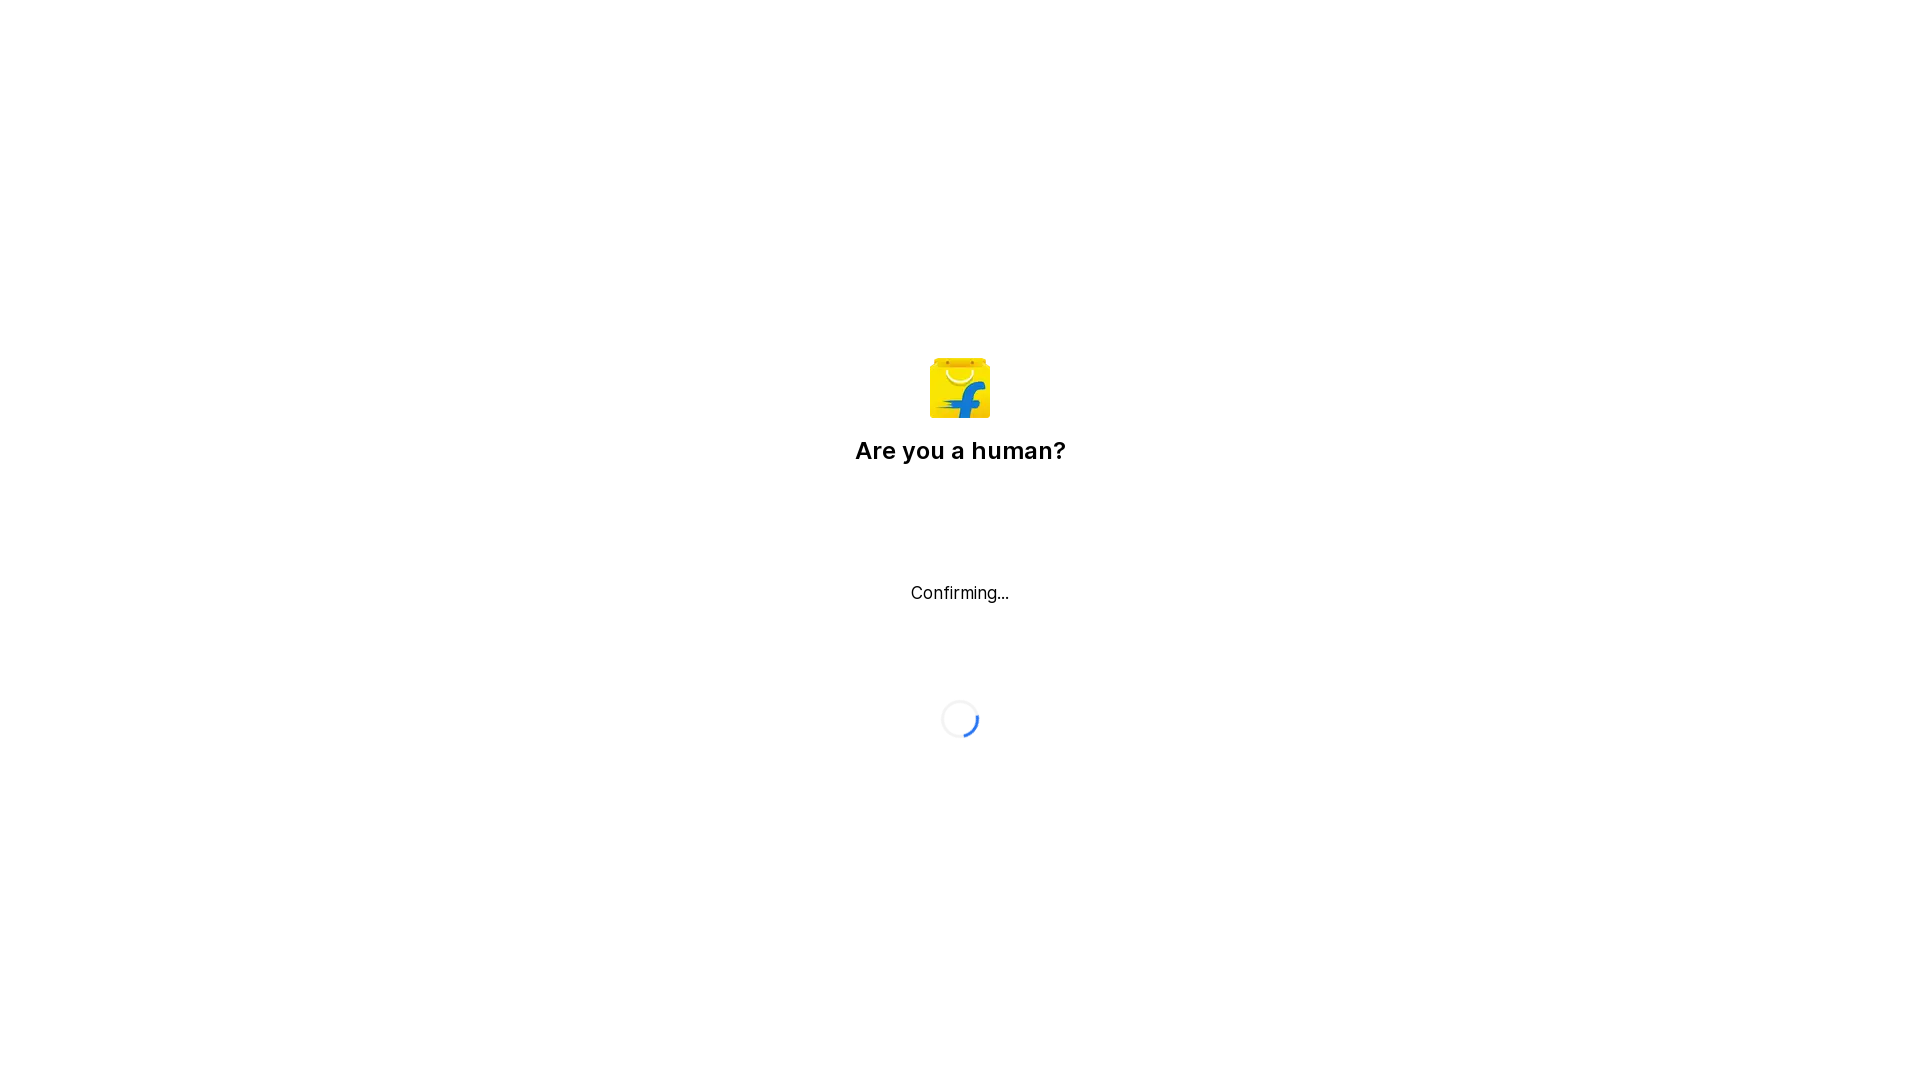

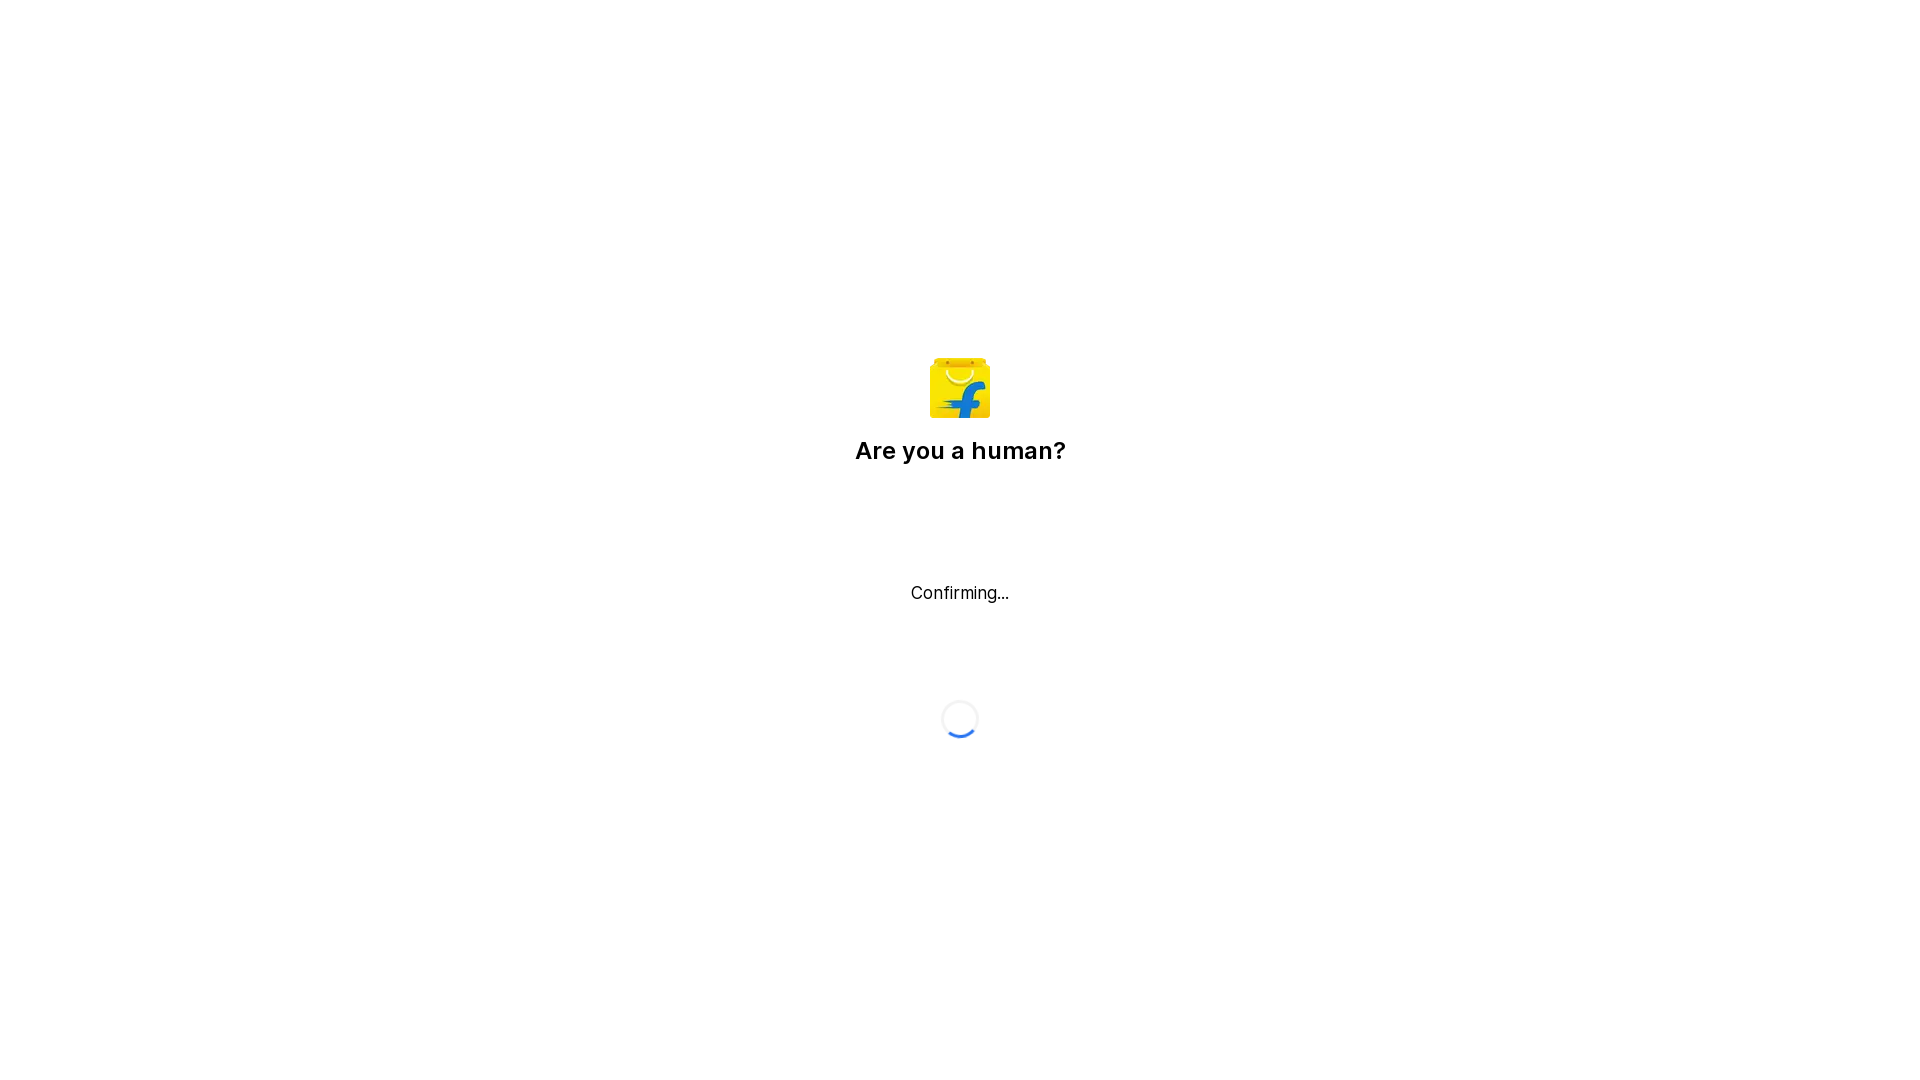